Tests JavaScript confirm dialog by clicking a button that triggers a confirm dialog, dismissing it (clicking cancel), and verifying the result message

Starting URL: https://testcenter.techproeducation.com/index.php?page=javascript-alerts

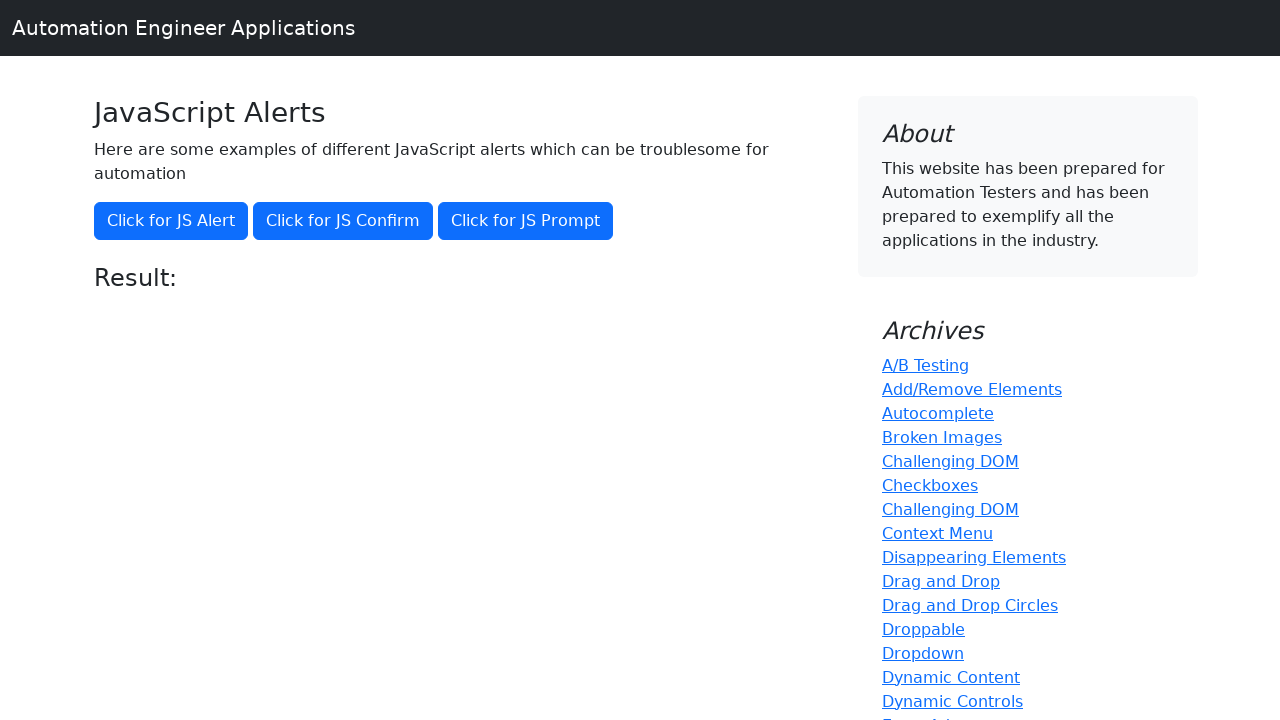

Set up dialog handler to dismiss confirm dialog by clicking cancel
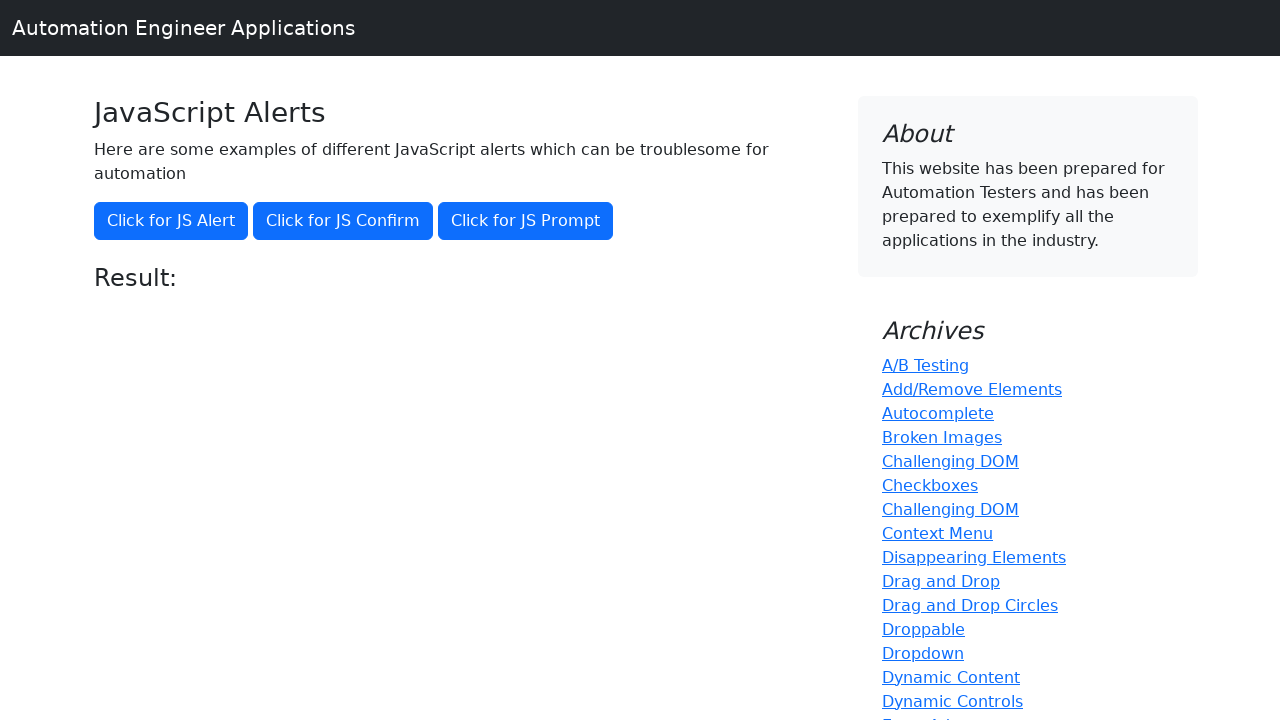

Clicked the confirm dialog button at (343, 221) on xpath=//button[@onclick='jsConfirm()']
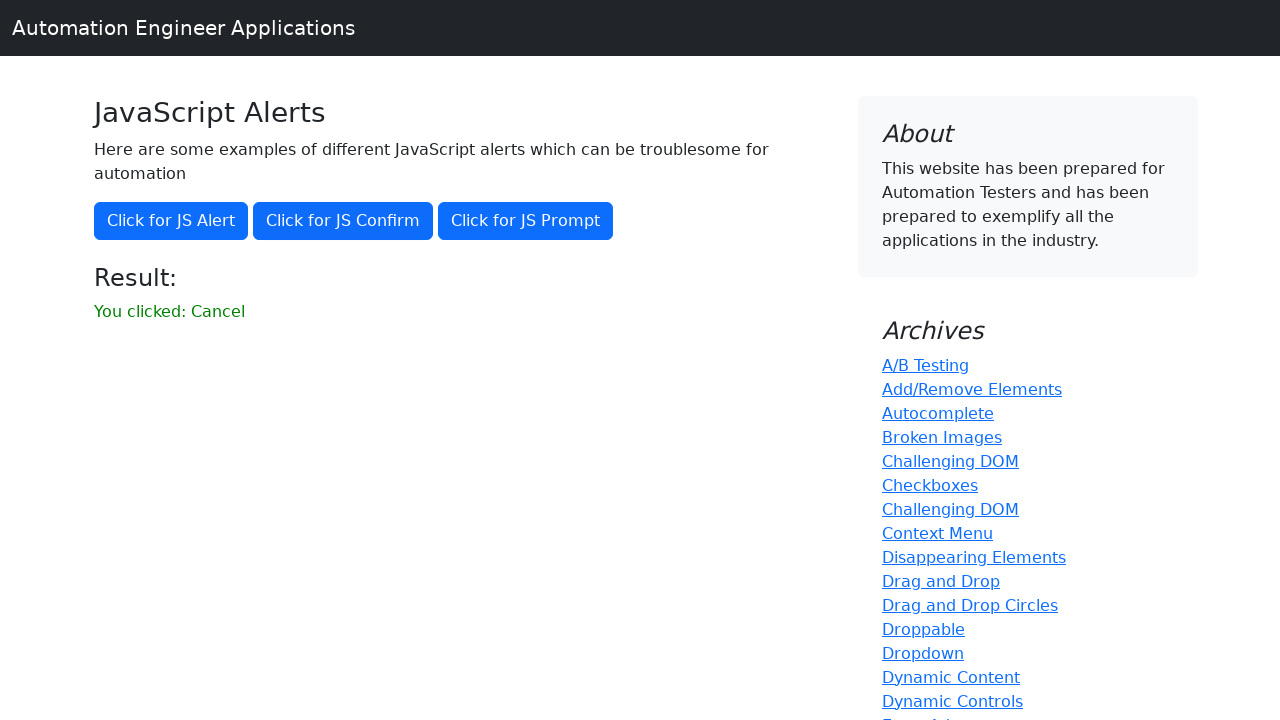

Result message element appeared after dismissing dialog
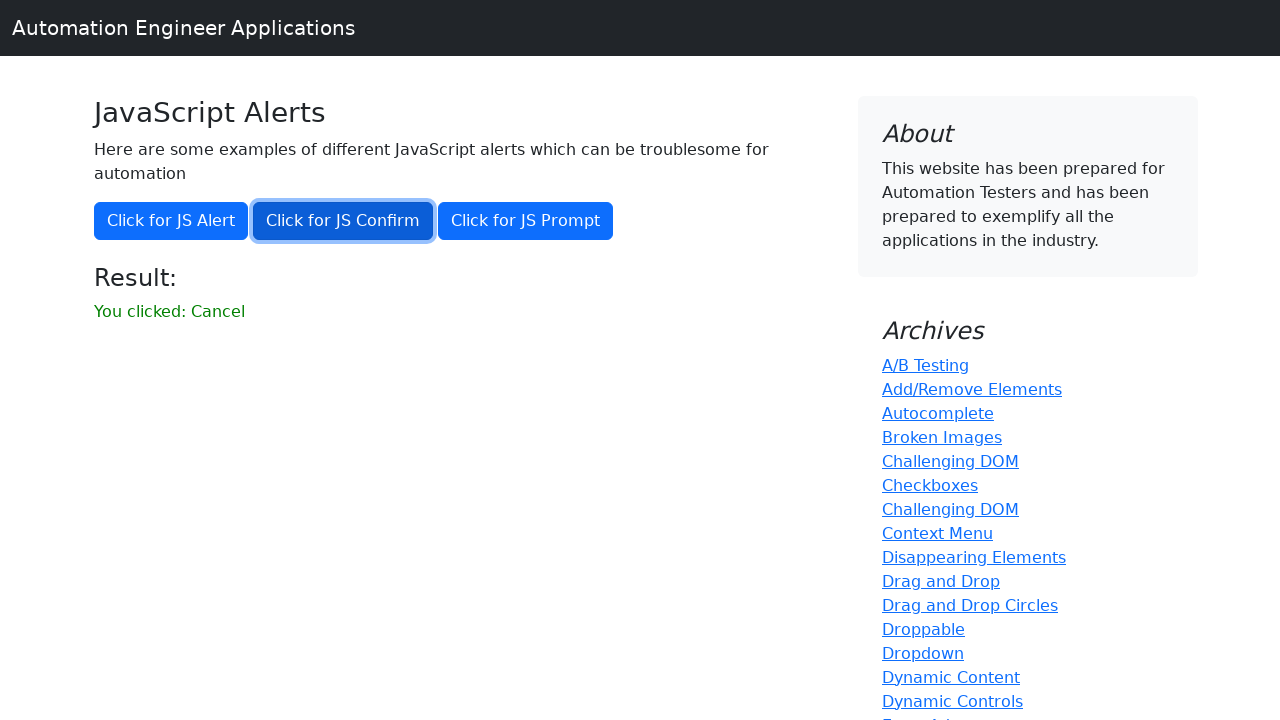

Retrieved result message text
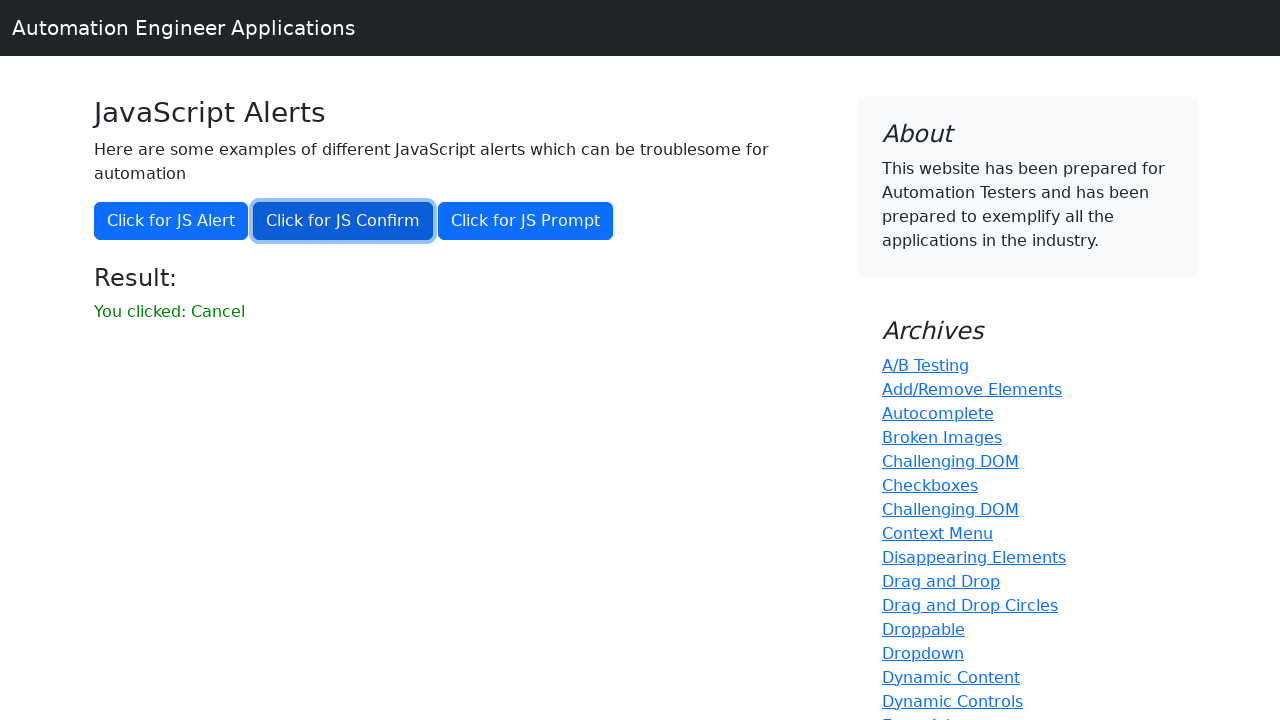

Verified that result message is 'You clicked: Cancel'
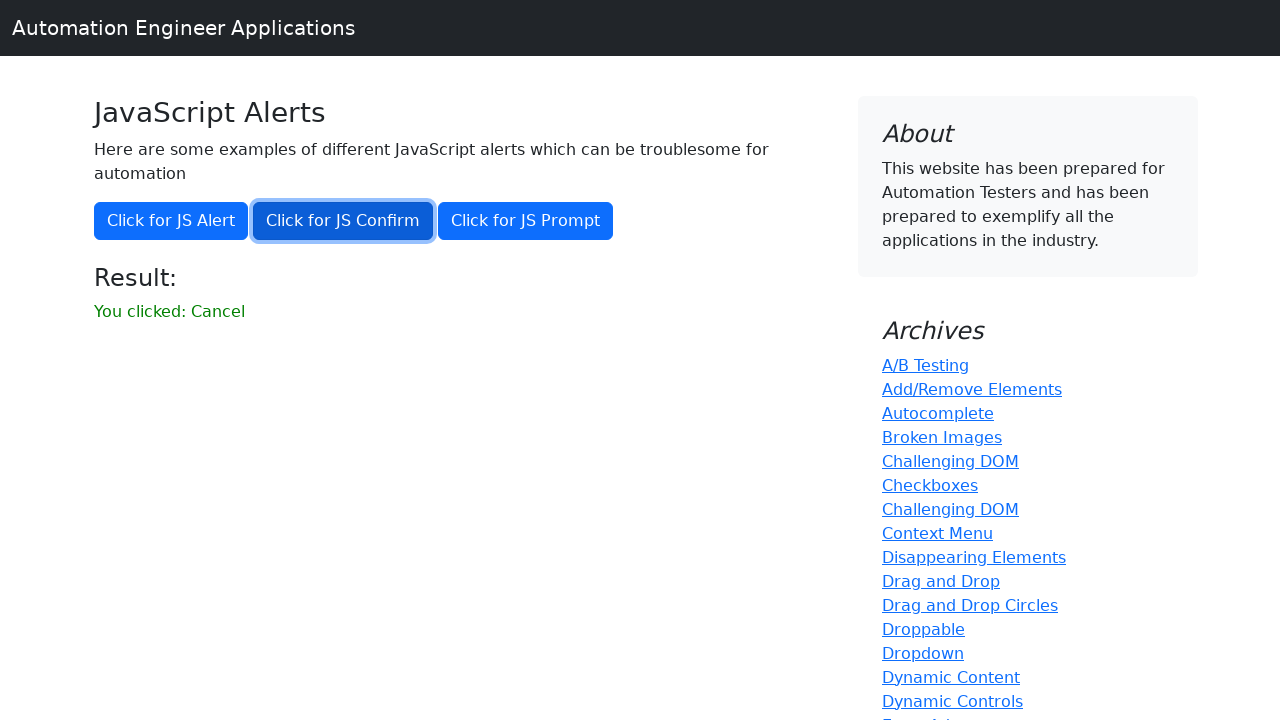

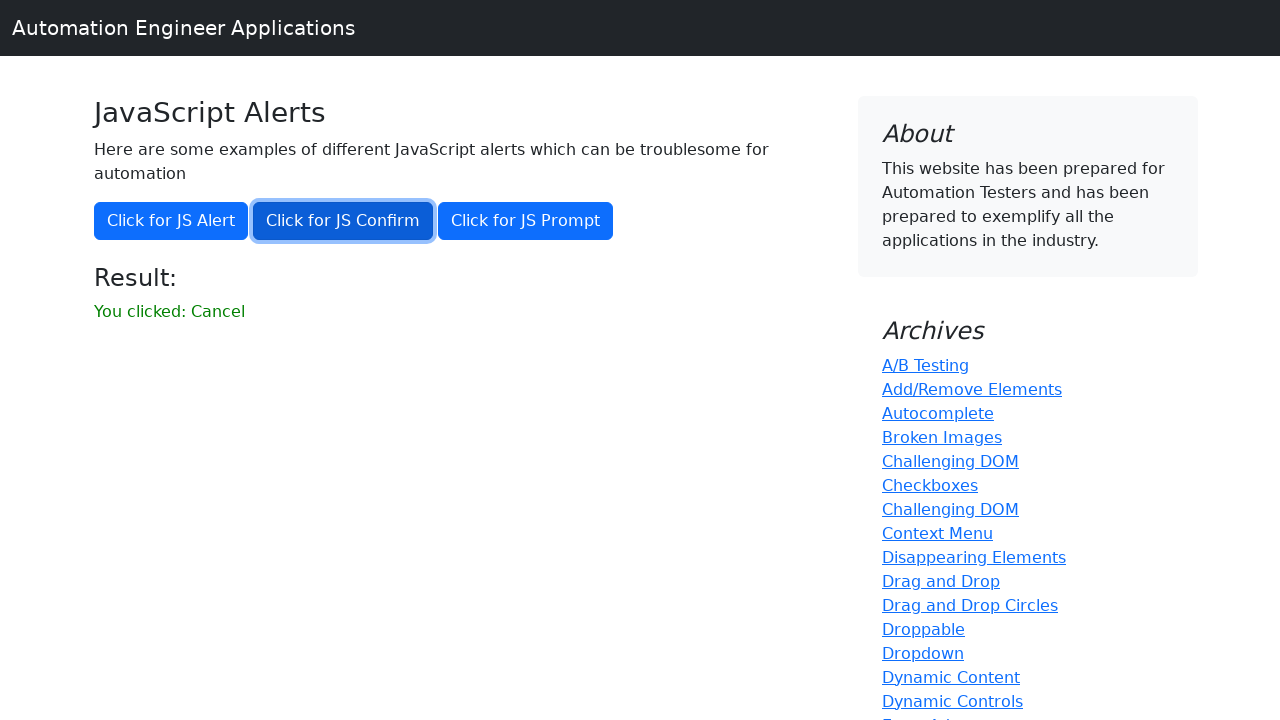